Tests login form validation when both username and password fields are left empty

Starting URL: https://www.saucedemo.com/

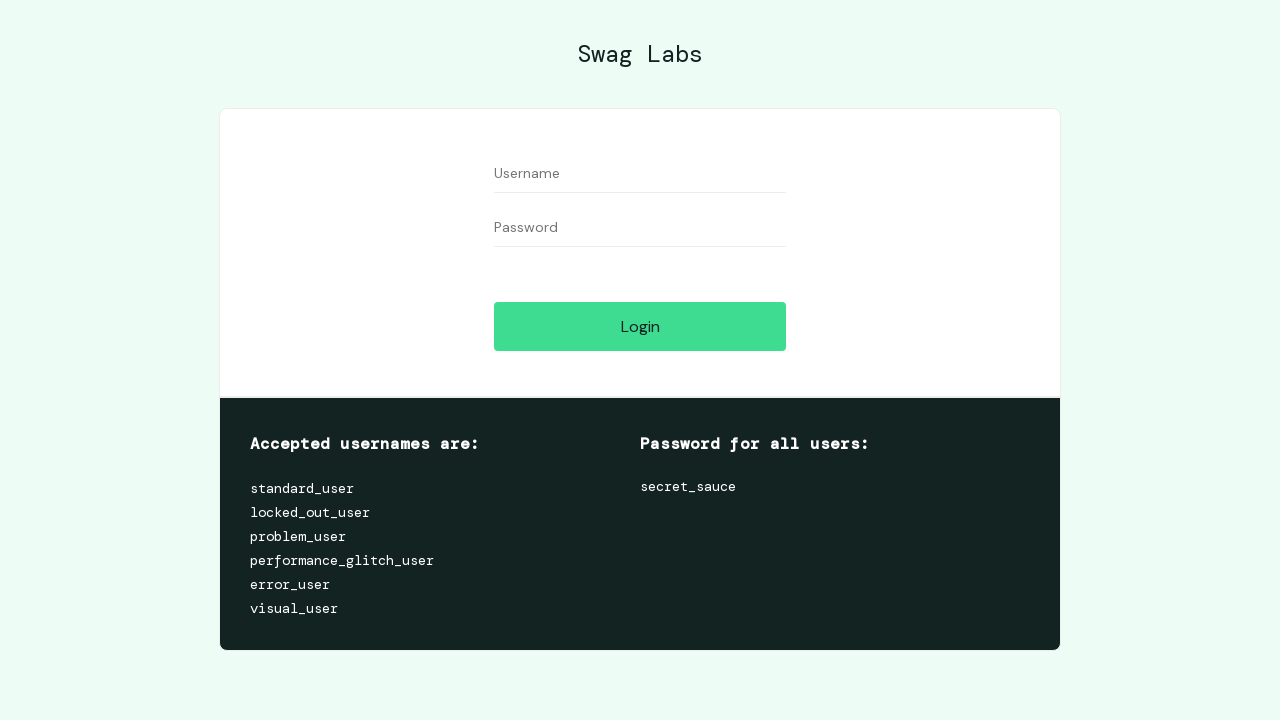

Cleared username field on #user-name
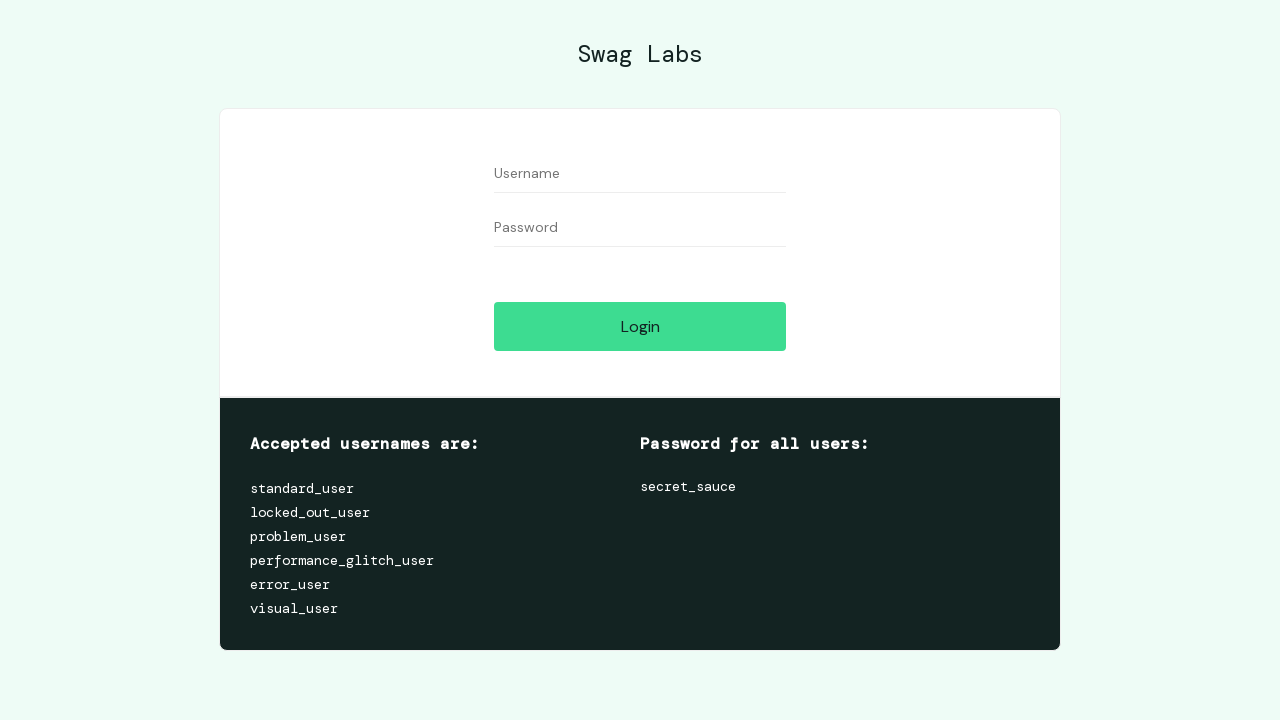

Cleared password field on #password
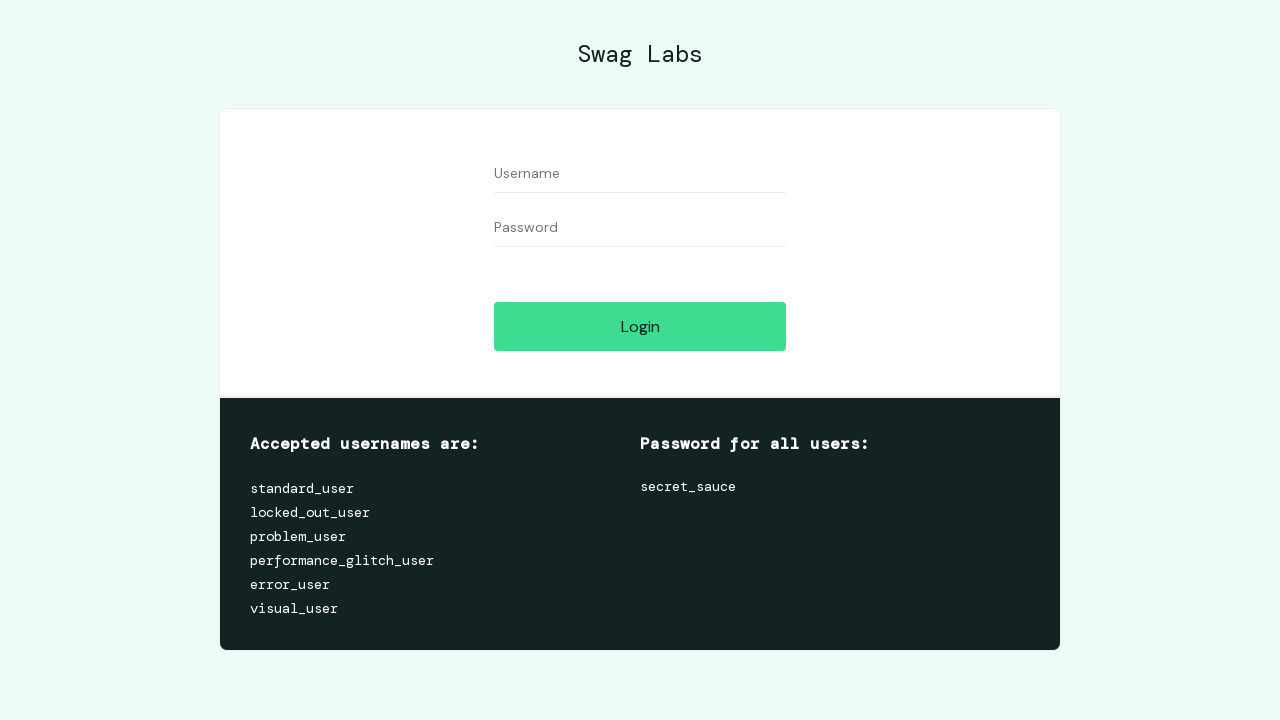

Clicked login button with empty username and password fields at (640, 326) on #login-button
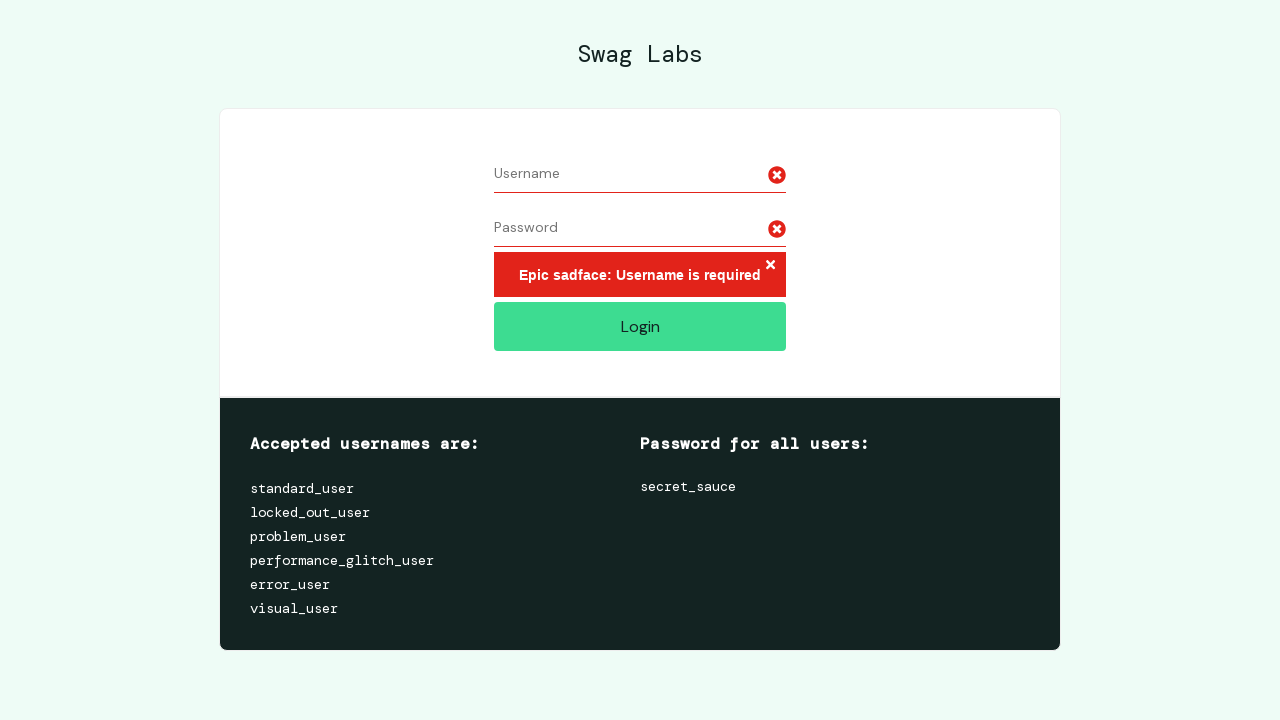

Error message appeared for blank username and password validation
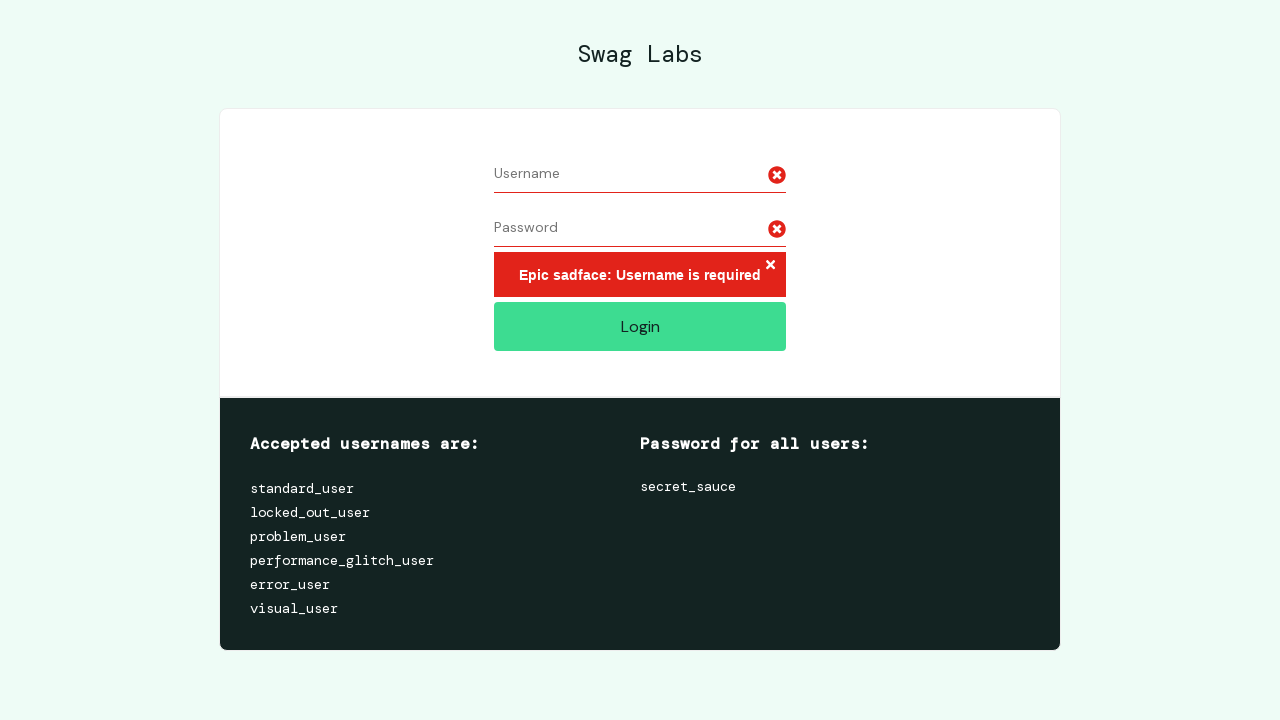

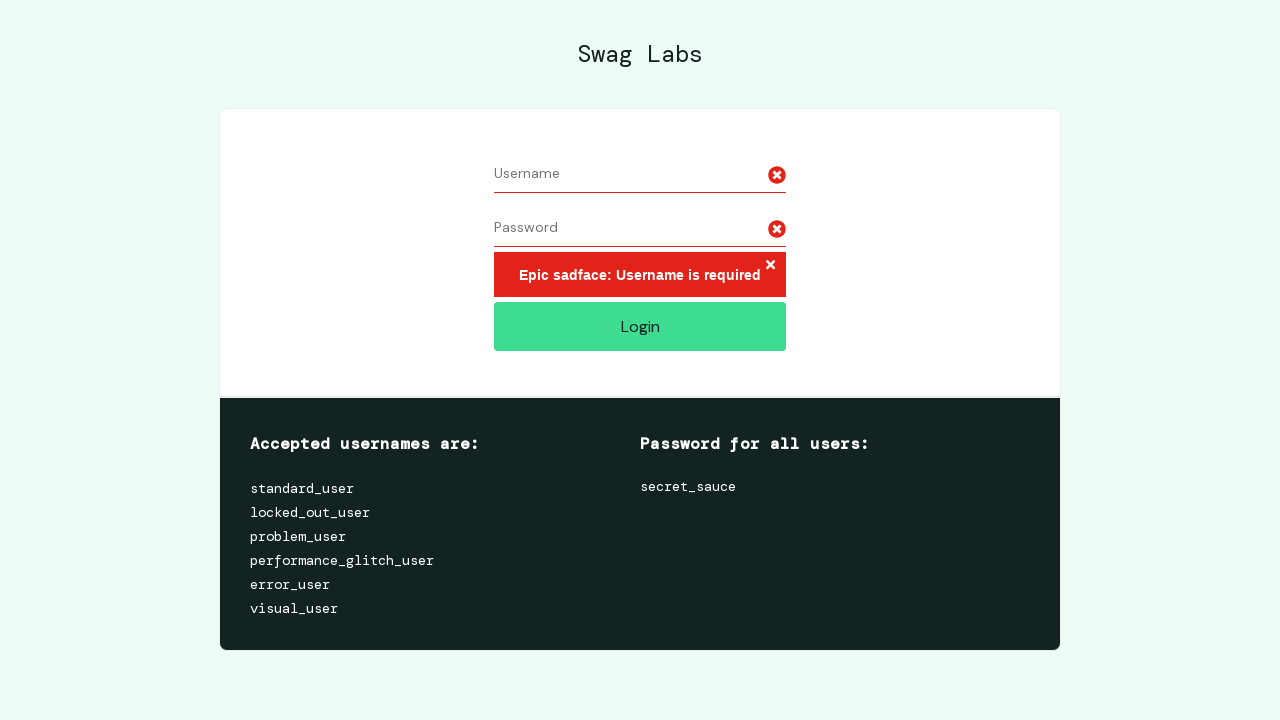